Navigates to Flipkart website and verifies that the current URL is secured with HTTPS protocol

Starting URL: https://flipkart.com

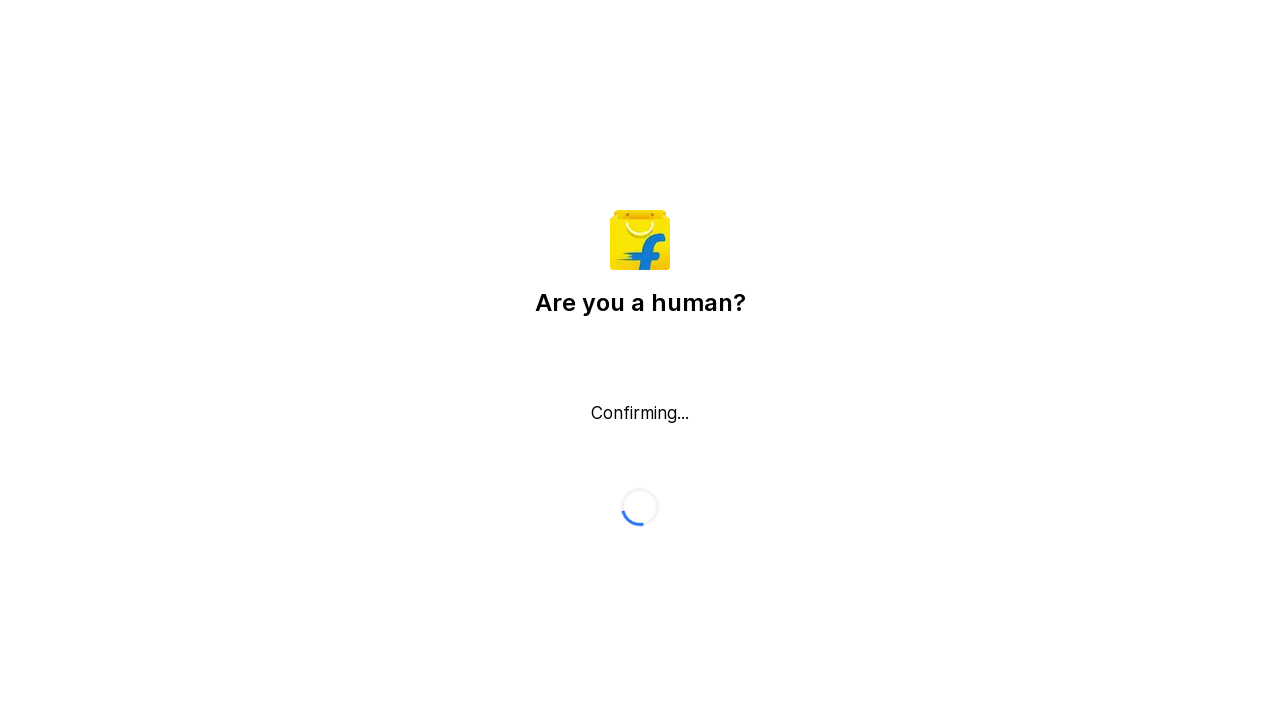

Waited for page to load (domcontentloaded state)
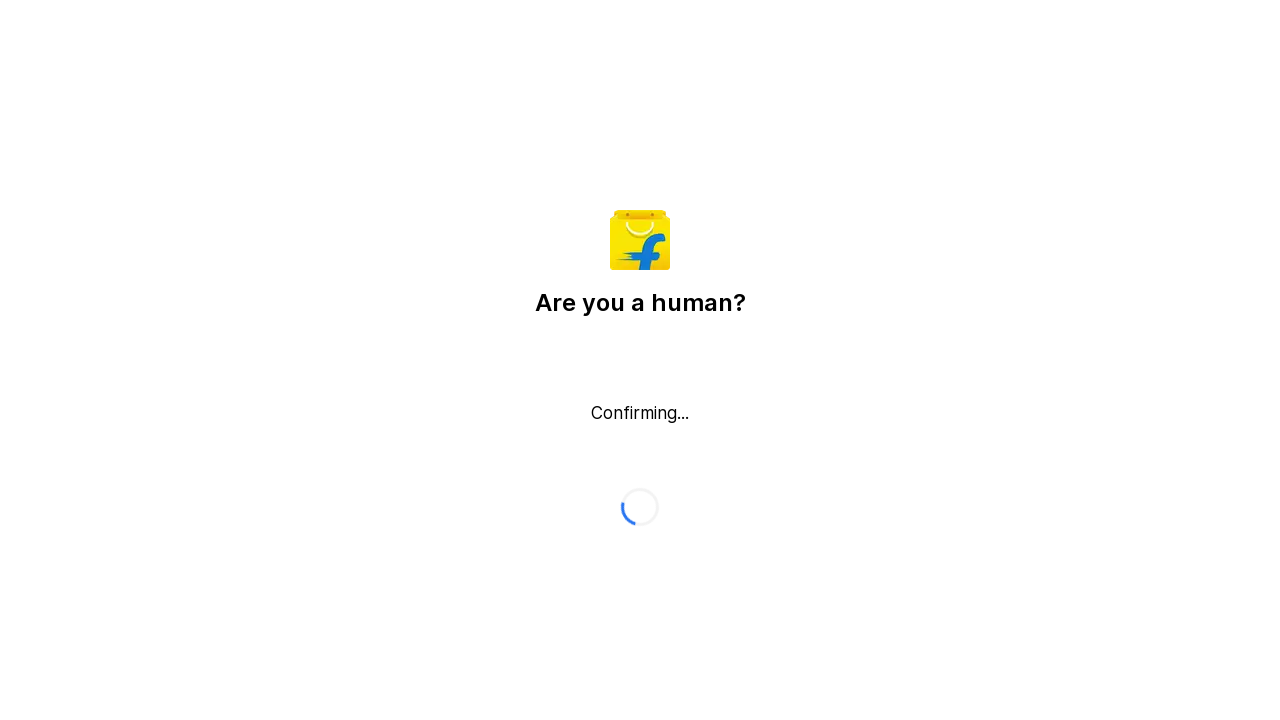

Retrieved current URL: https://flipkart.com/
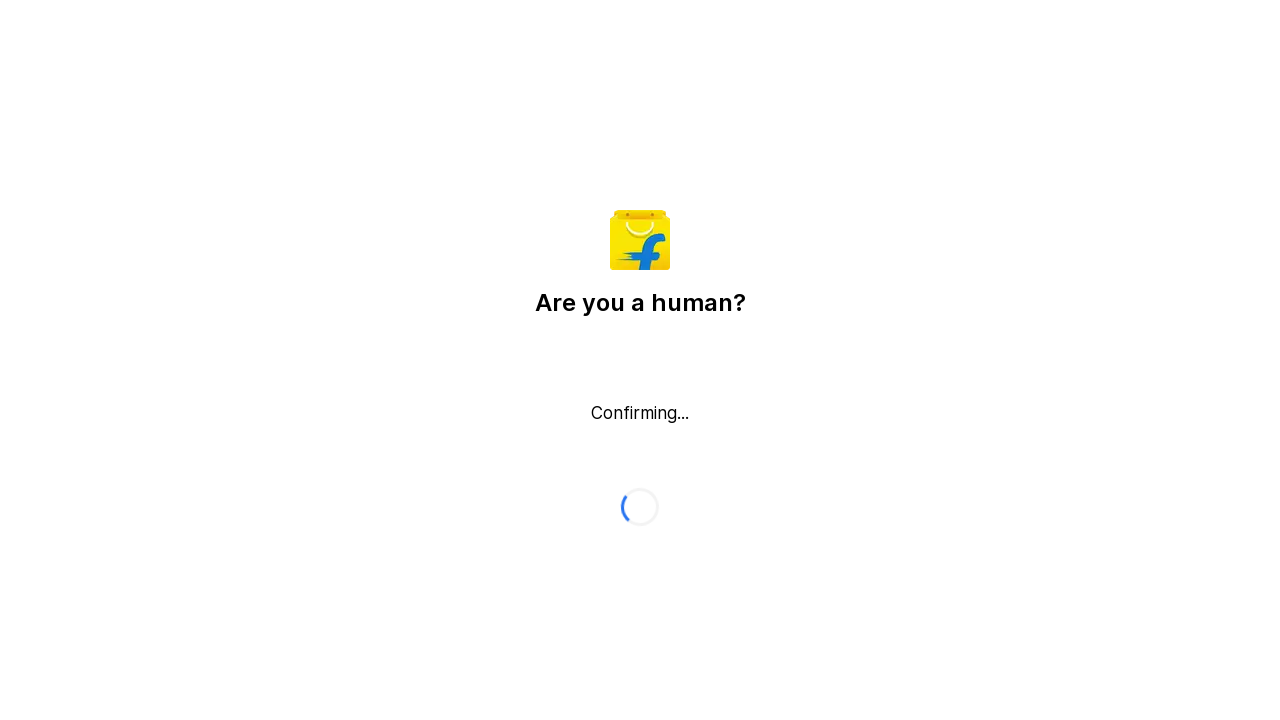

Verified URL is HTTPS secured: https://flipkart.com/
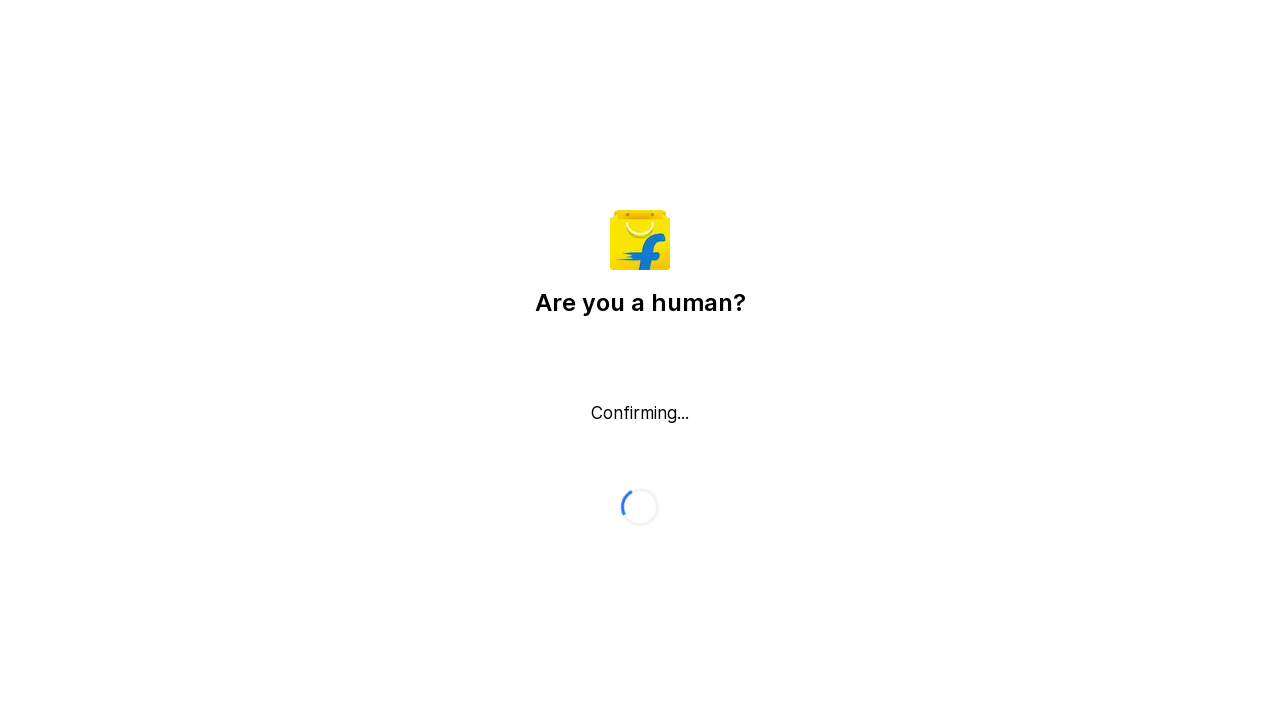

Asserted that URL is secured with HTTPS protocol
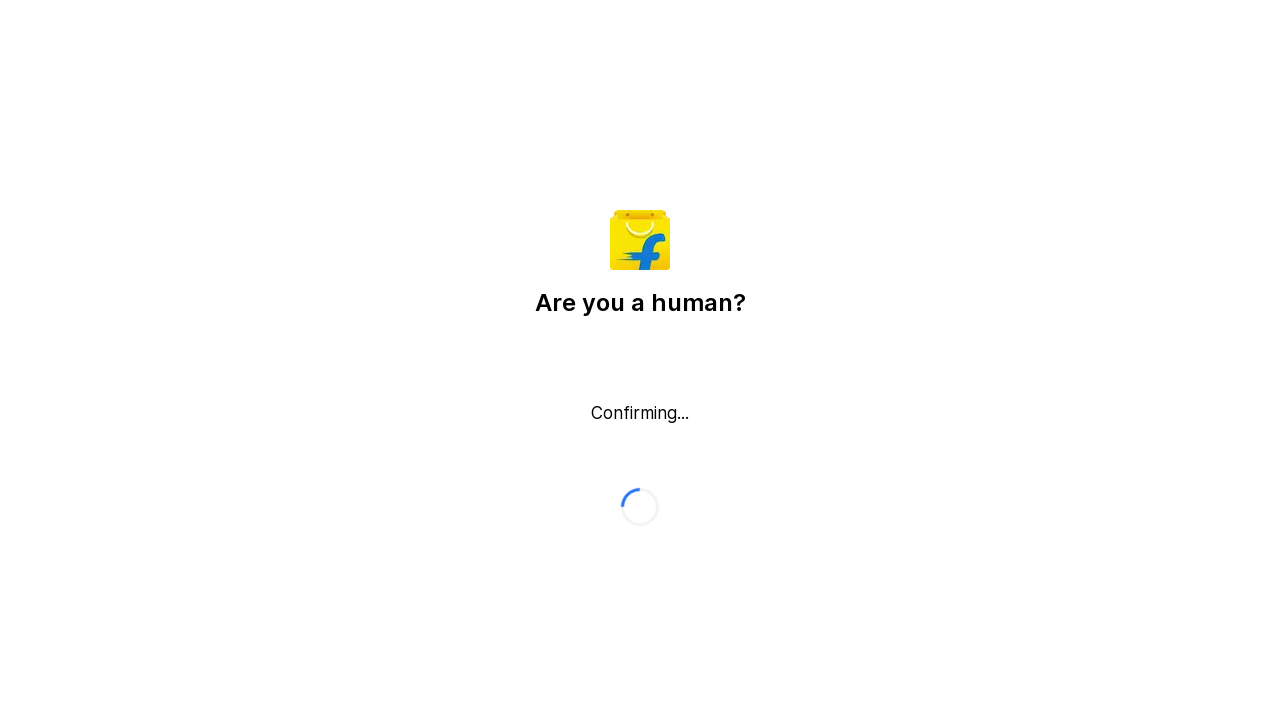

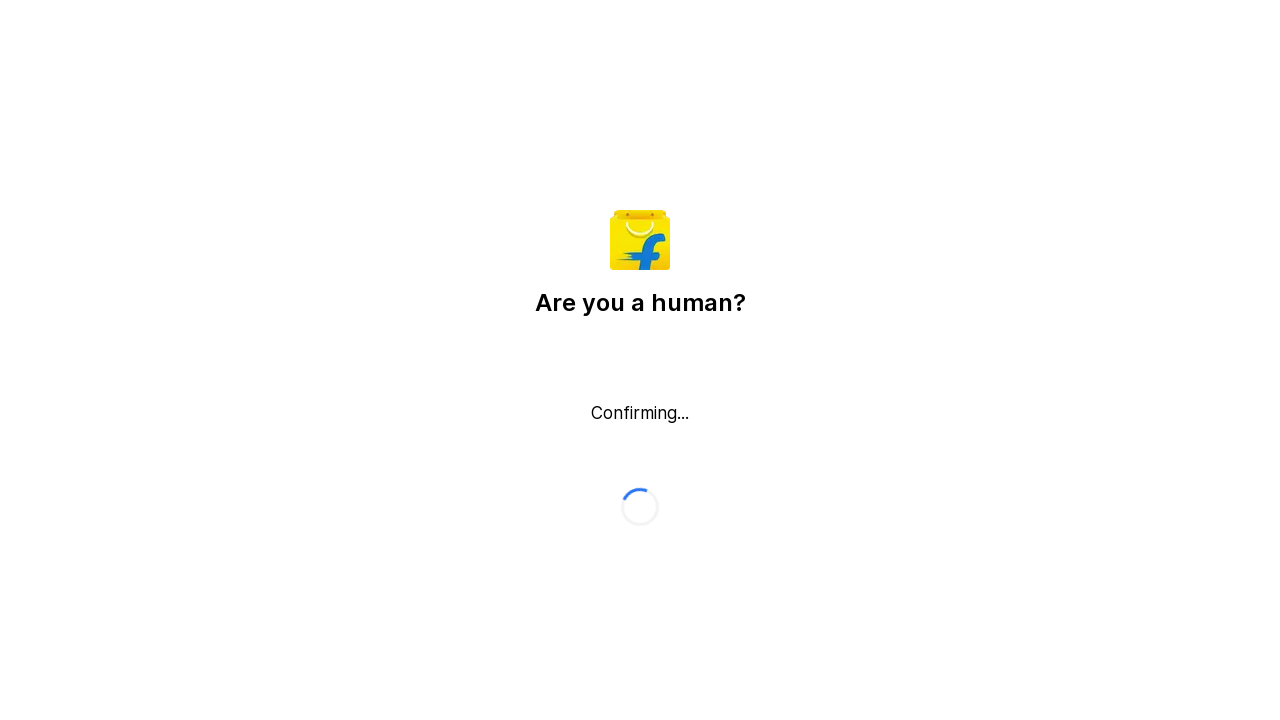